Tests form field modification by clearing and filling text and password input fields on Selenium's demo web form

Starting URL: https://www.selenium.dev/selenium/web/web-form.html

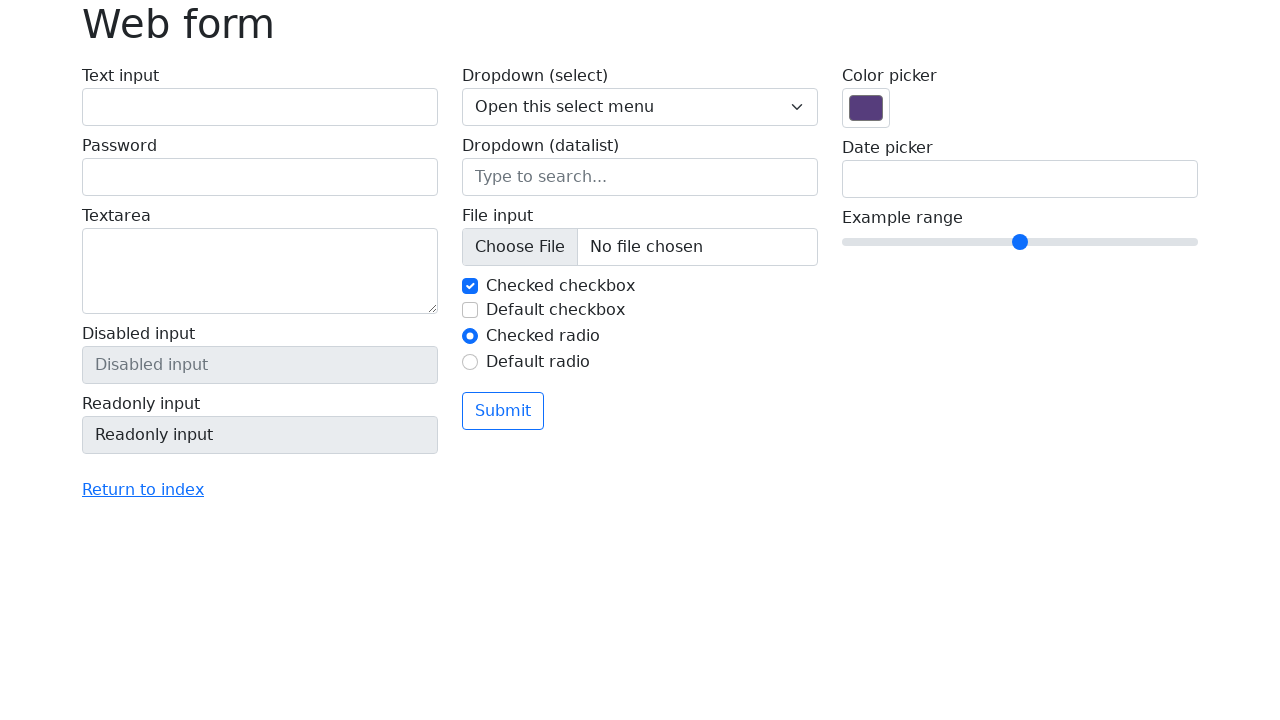

Cleared text input field on input[name='my-text']
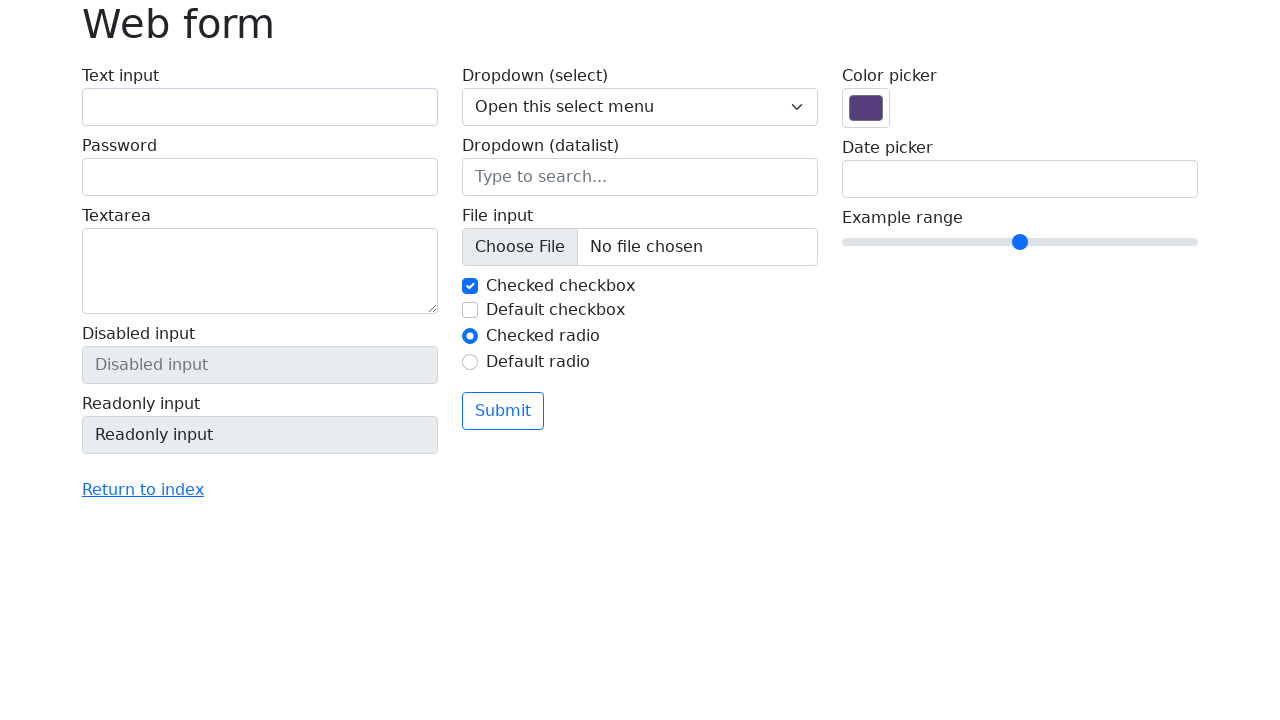

Filled text input field with 'Texto de prueba' on input[name='my-text']
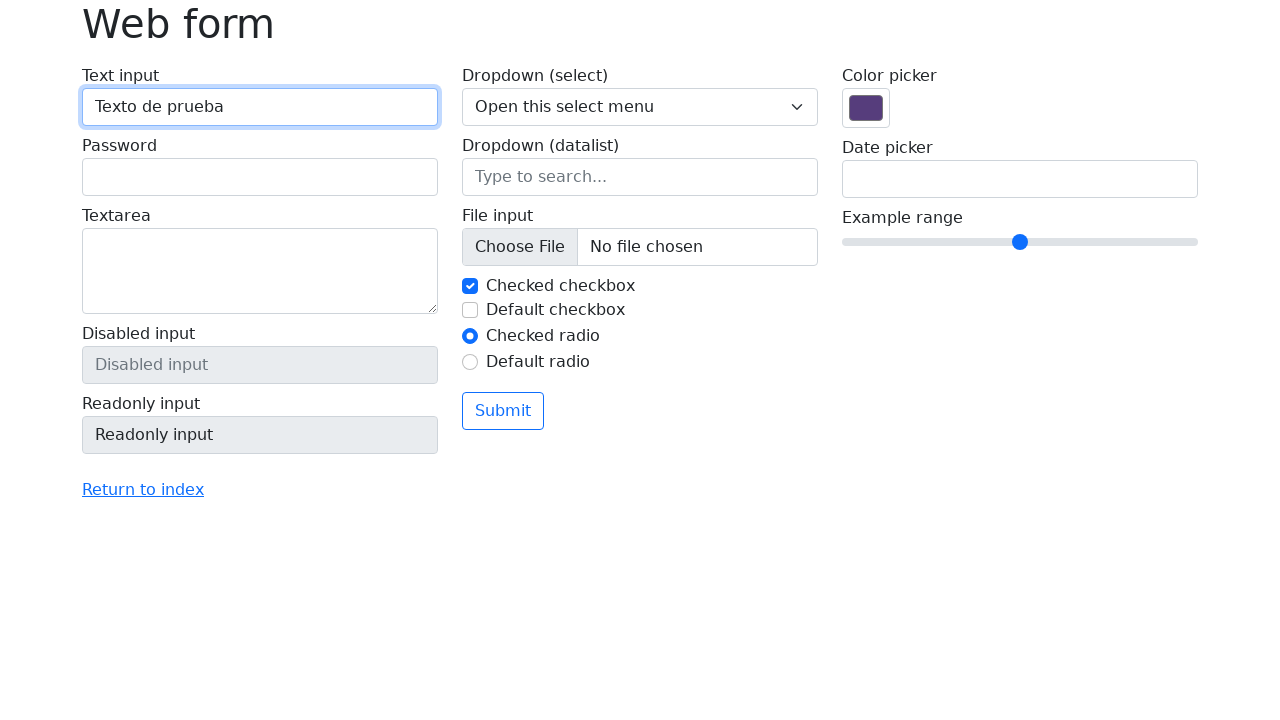

Cleared password input field on input[name='my-password']
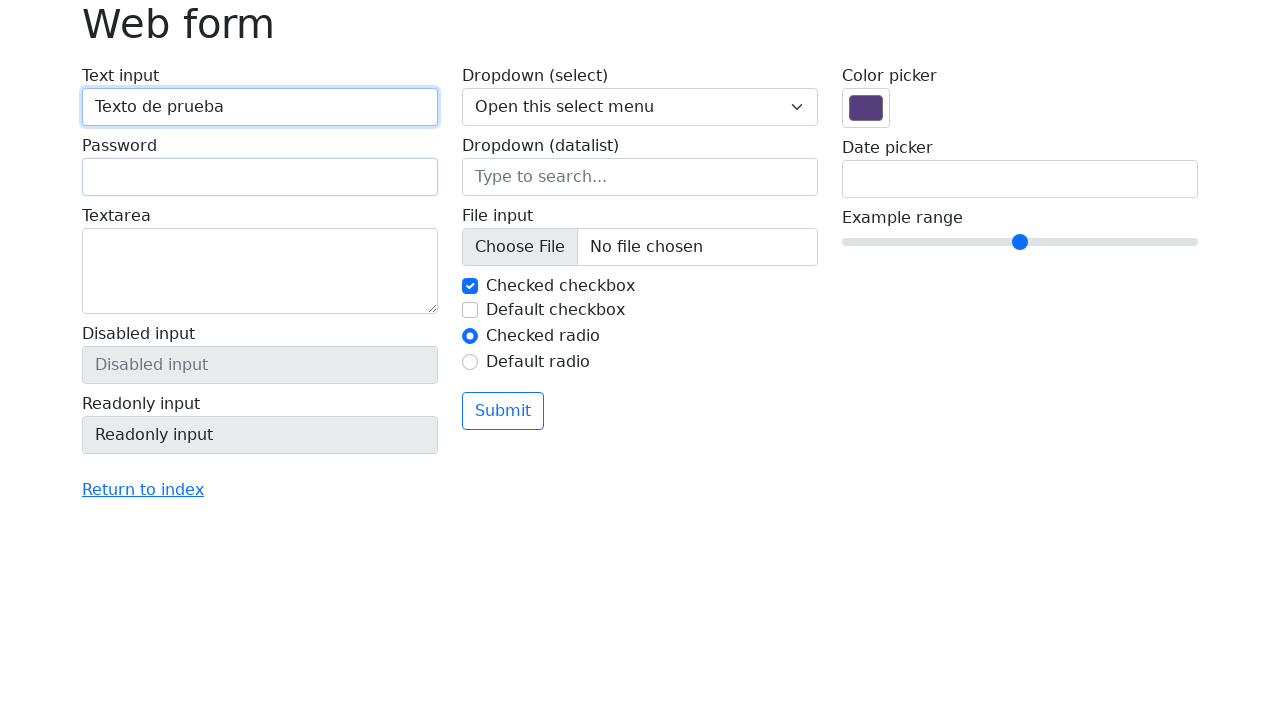

Filled password input field with 'Contraseña123' on input[name='my-password']
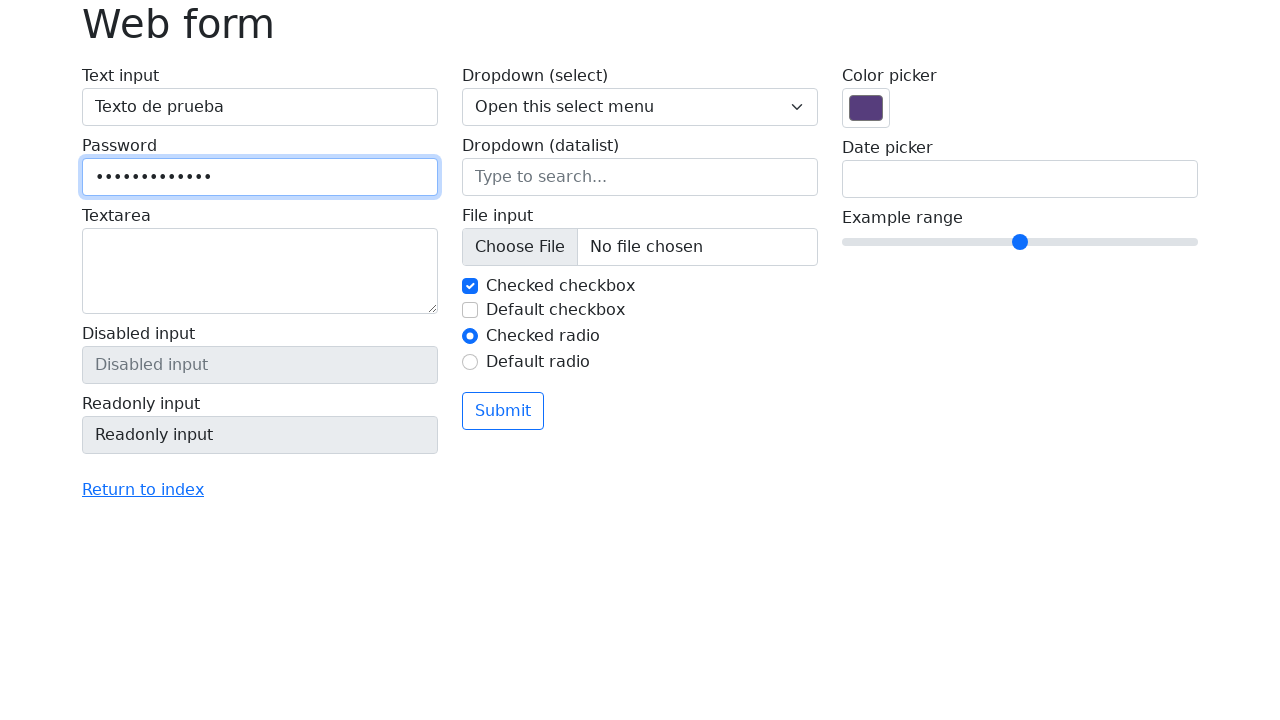

Waited 3 seconds to observe form changes
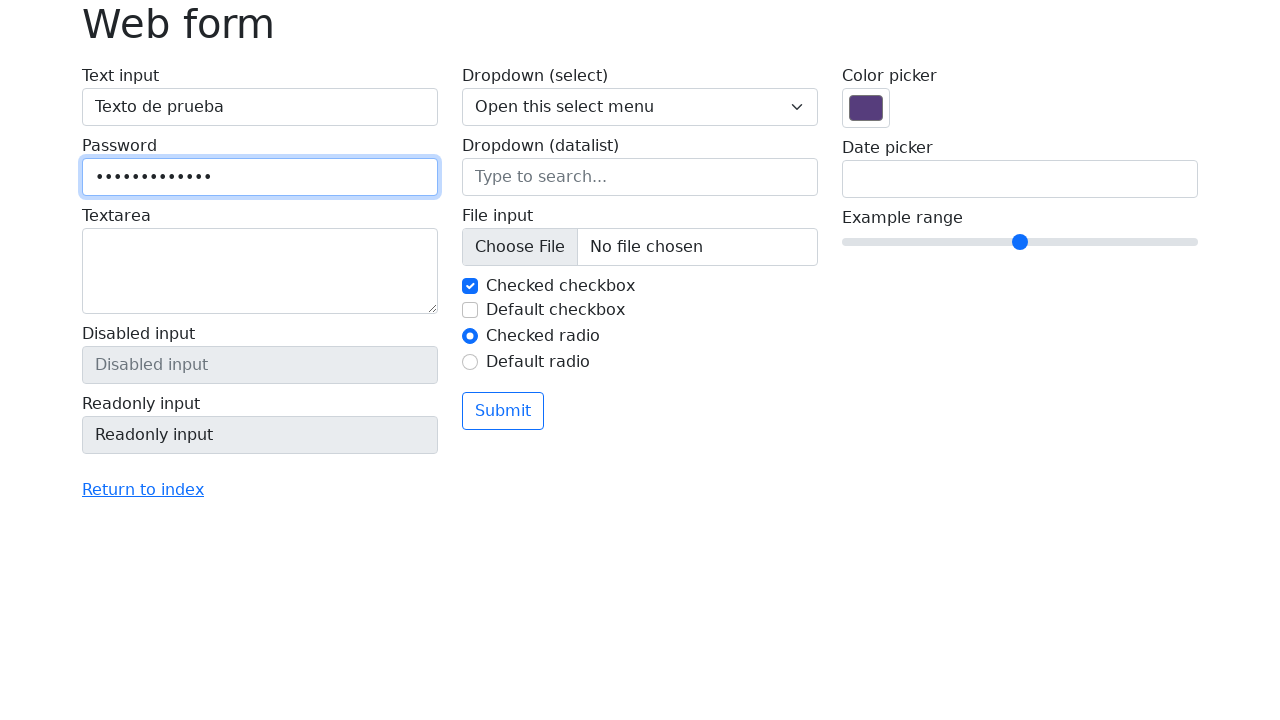

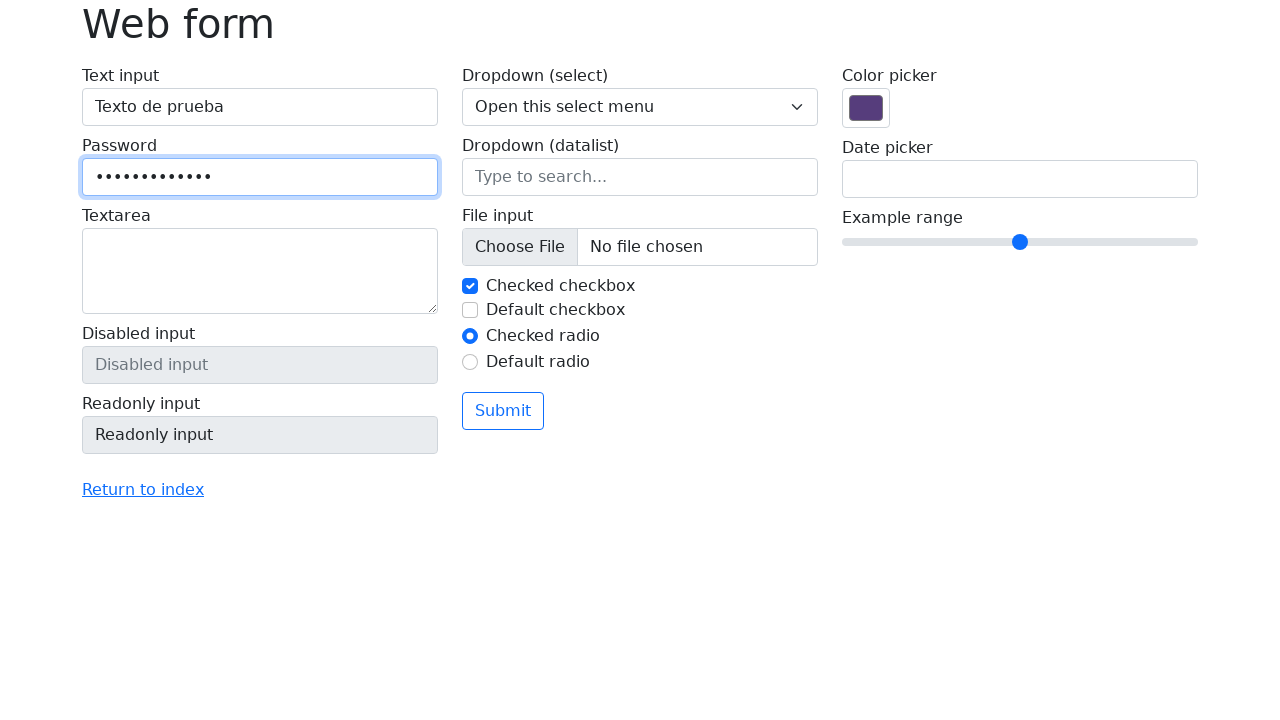